Tests explicit wait functionality by waiting for a button to become clickable, clicking it, and verifying a success message is displayed.

Starting URL: http://suninjuly.github.io/wait2.html

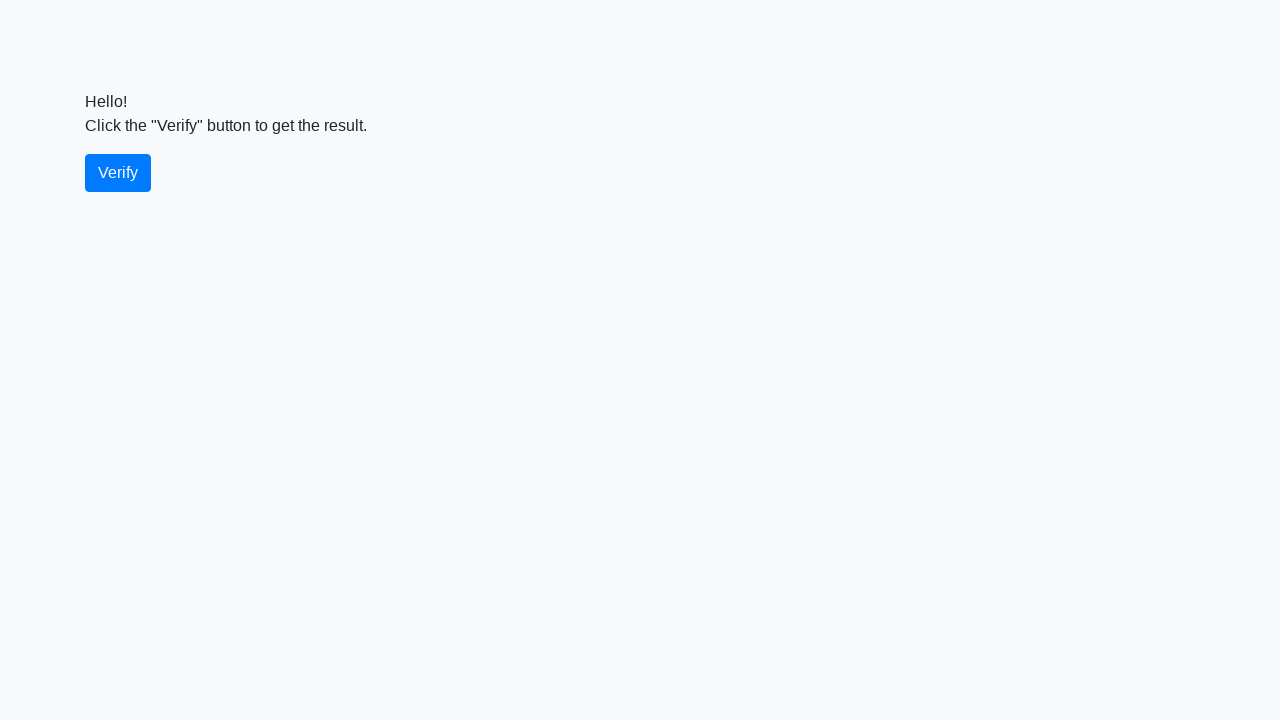

Waited for verify button to become visible
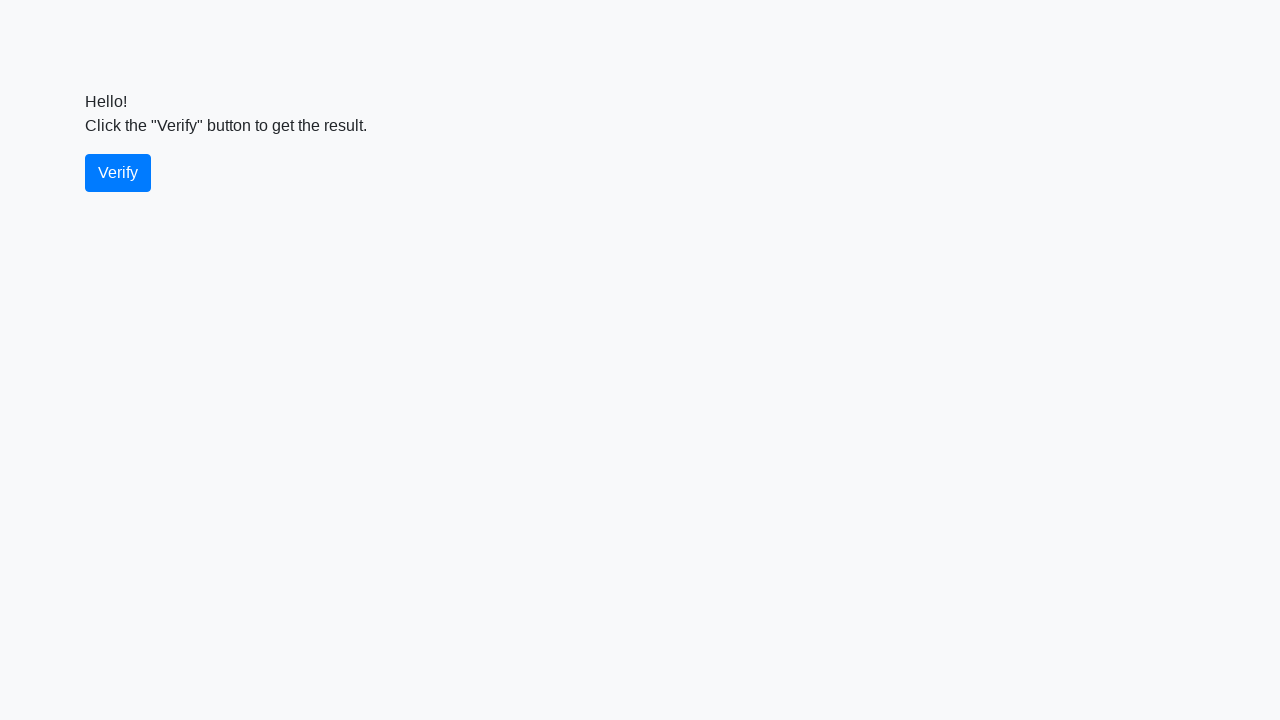

Clicked the verify button at (118, 173) on #verify
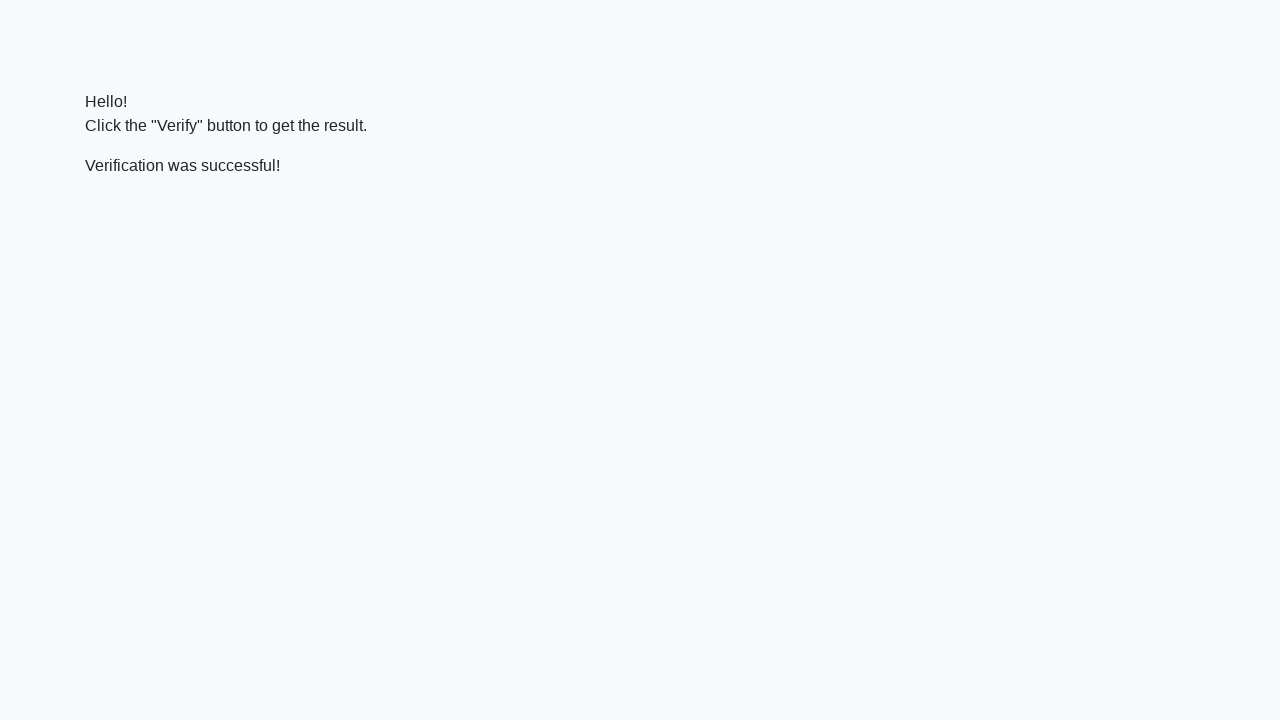

Waited for success message to appear
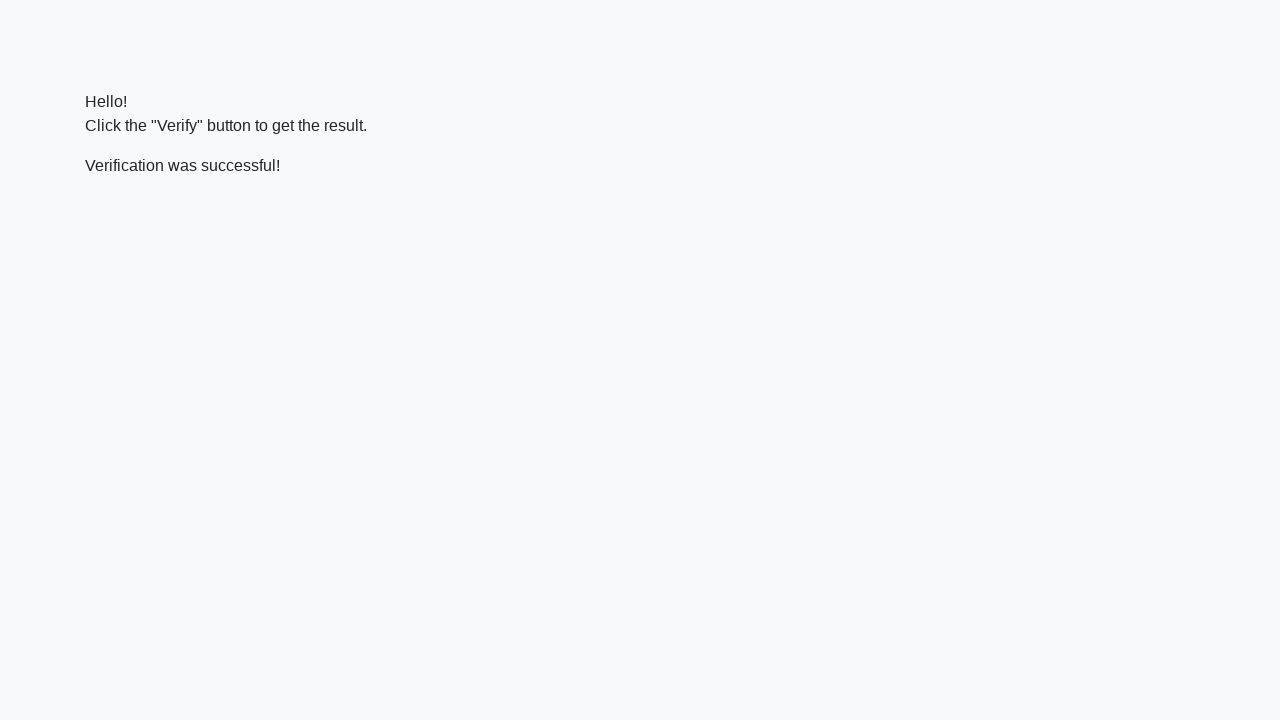

Located the success message element
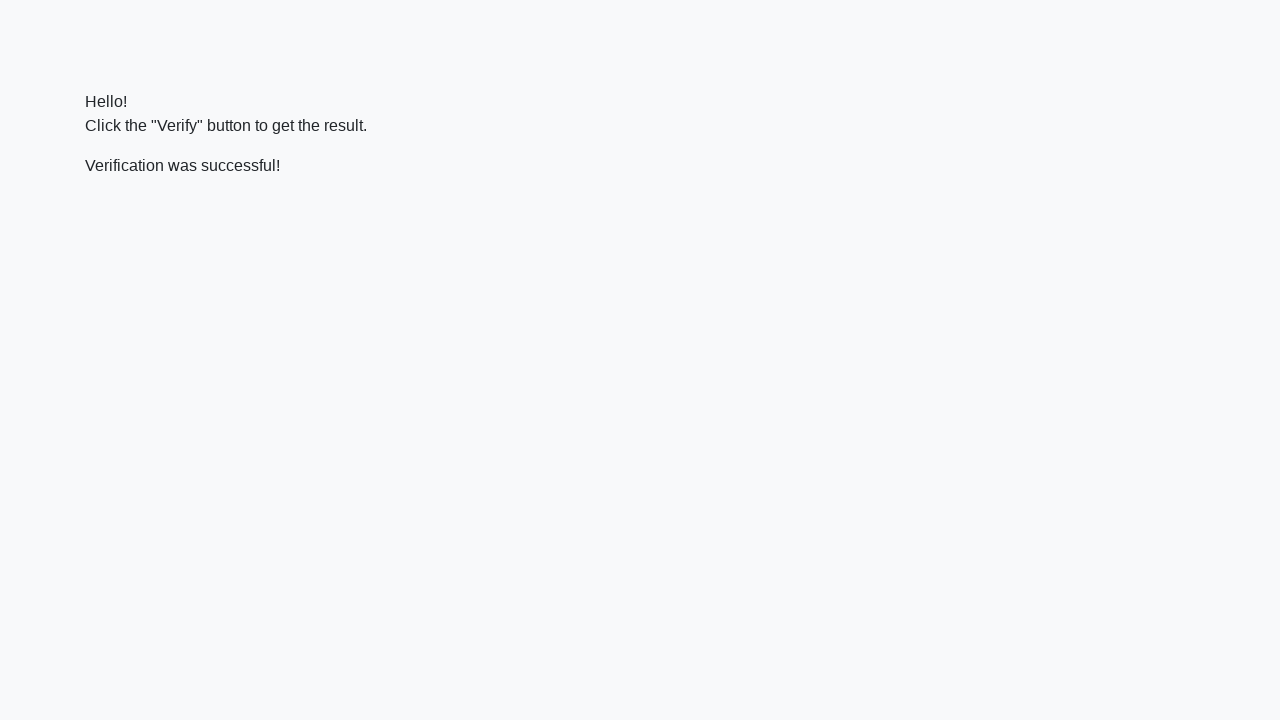

Verified that success message contains 'successful'
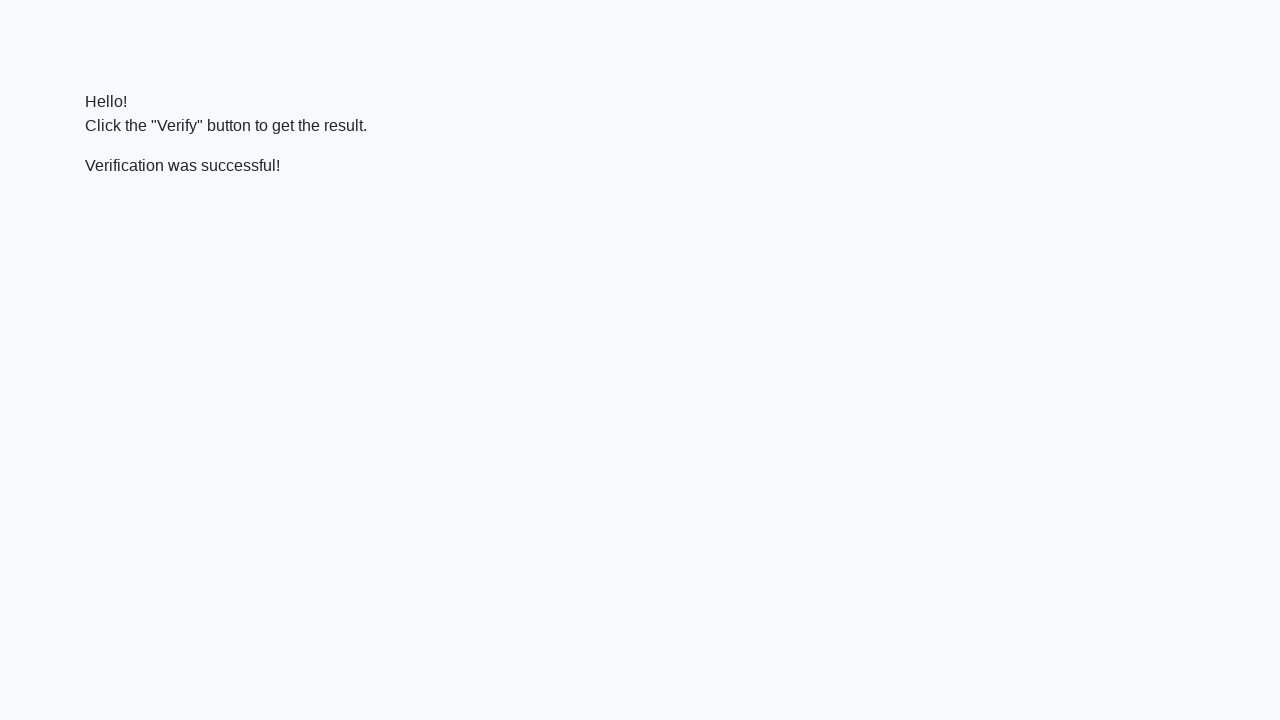

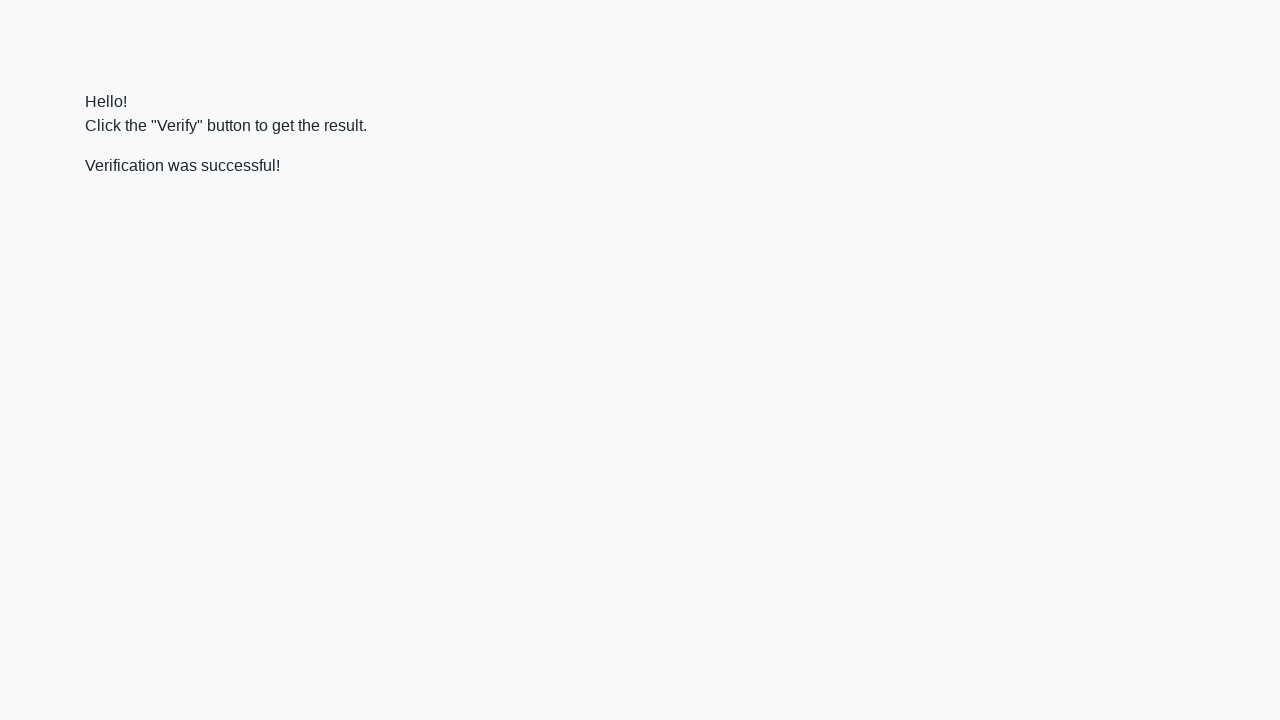